Tests drag and drop functionality within an iframe on the jQuery UI demo page by dragging an element and dropping it onto a target

Starting URL: https://jqueryui.com/droppable

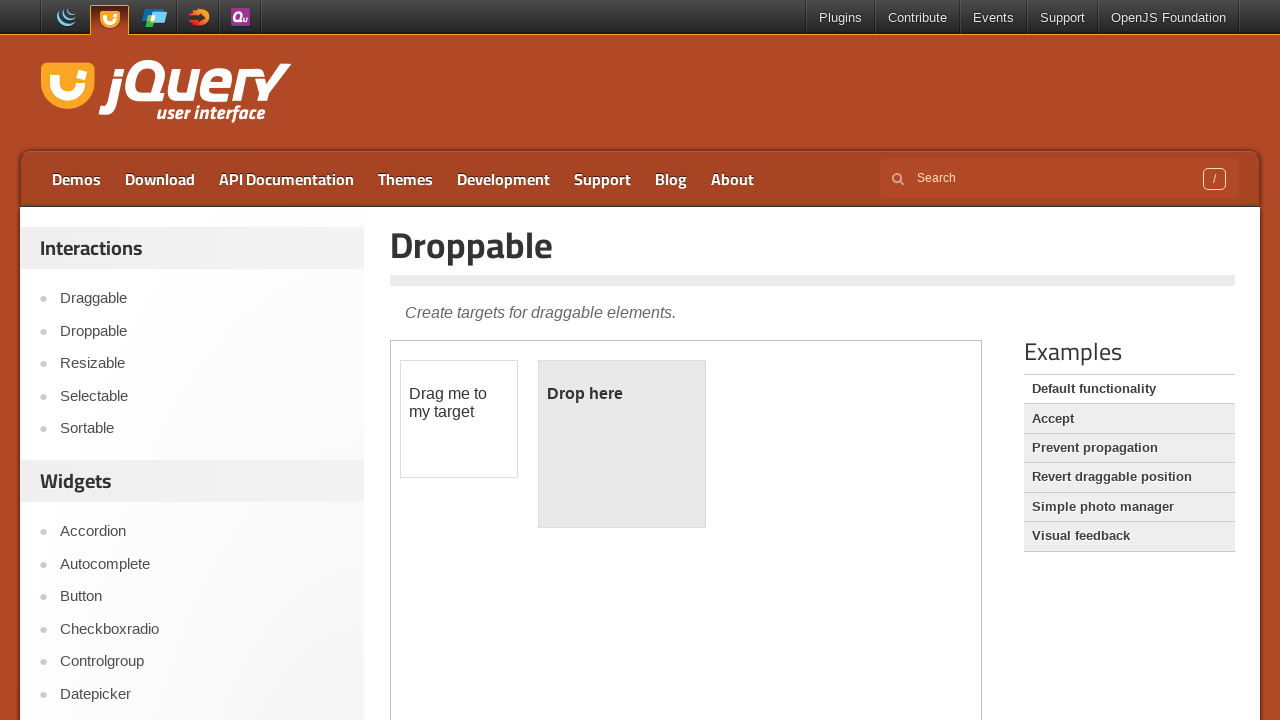

Located the demo iframe containing drag and drop elements
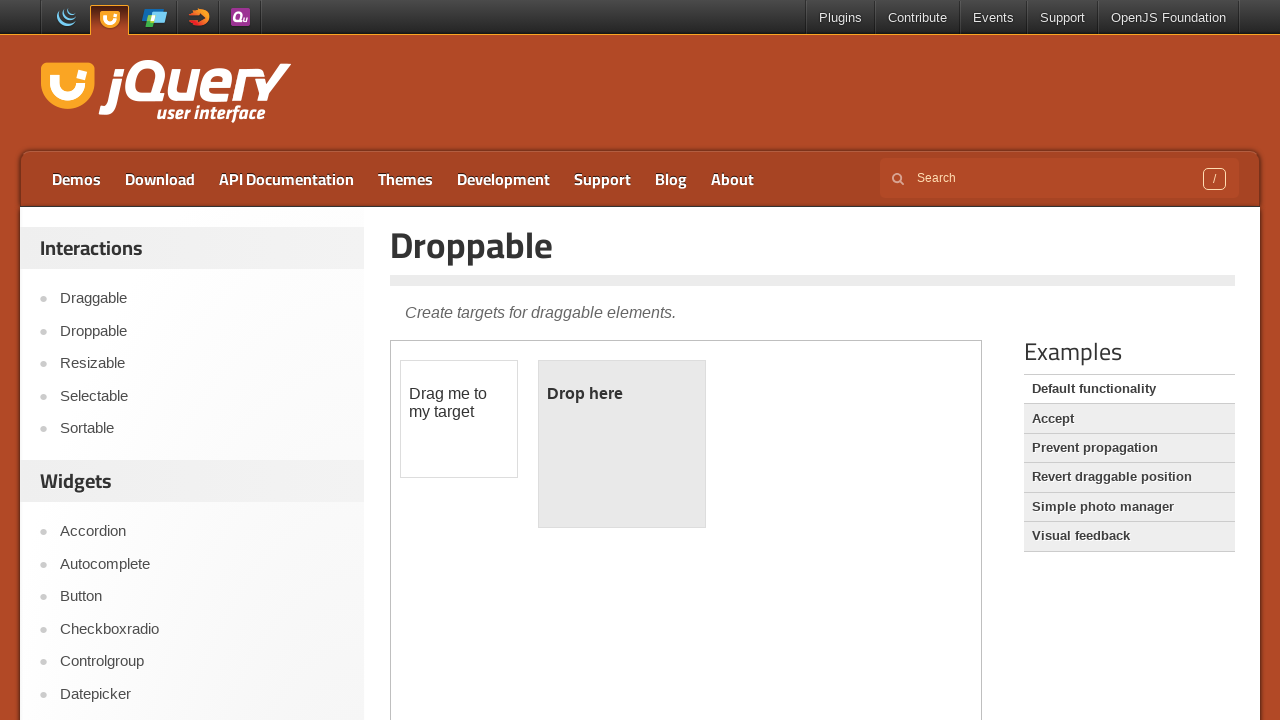

Clicked on the draggable element at (459, 419) on iframe.demo-frame >> nth=0 >> internal:control=enter-frame >> #draggable
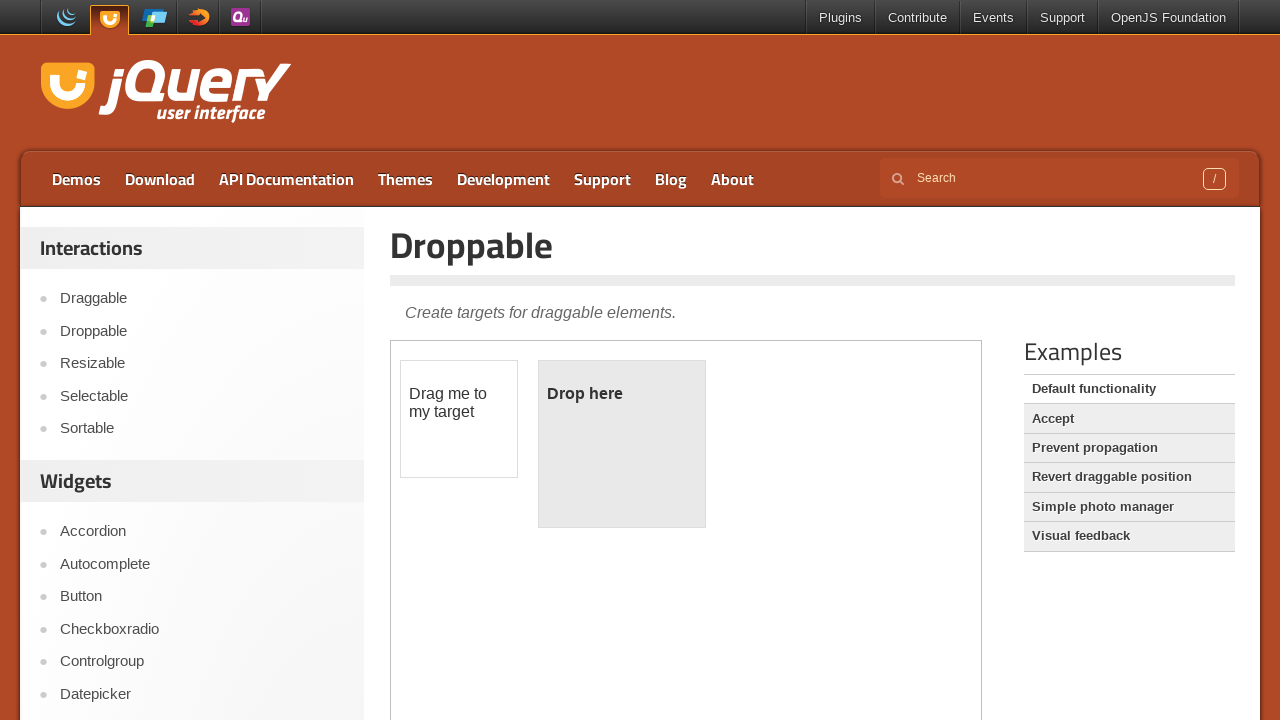

Located the source draggable element
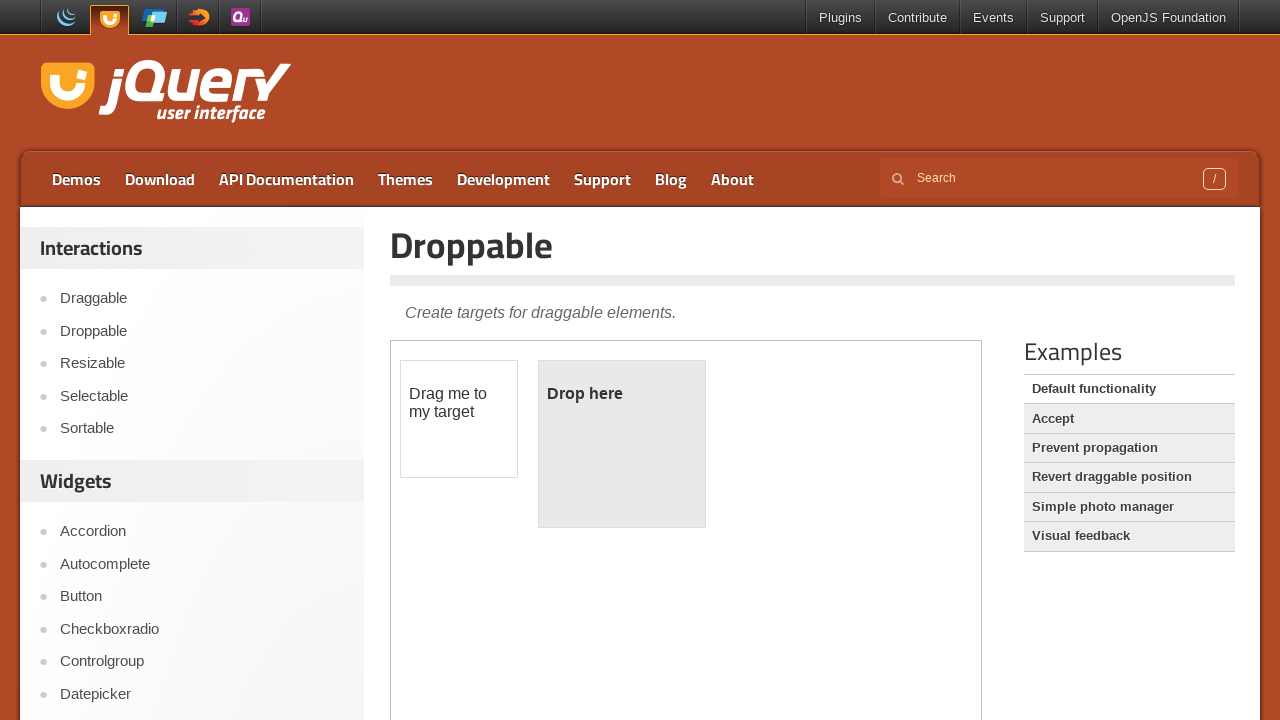

Located the target droppable element
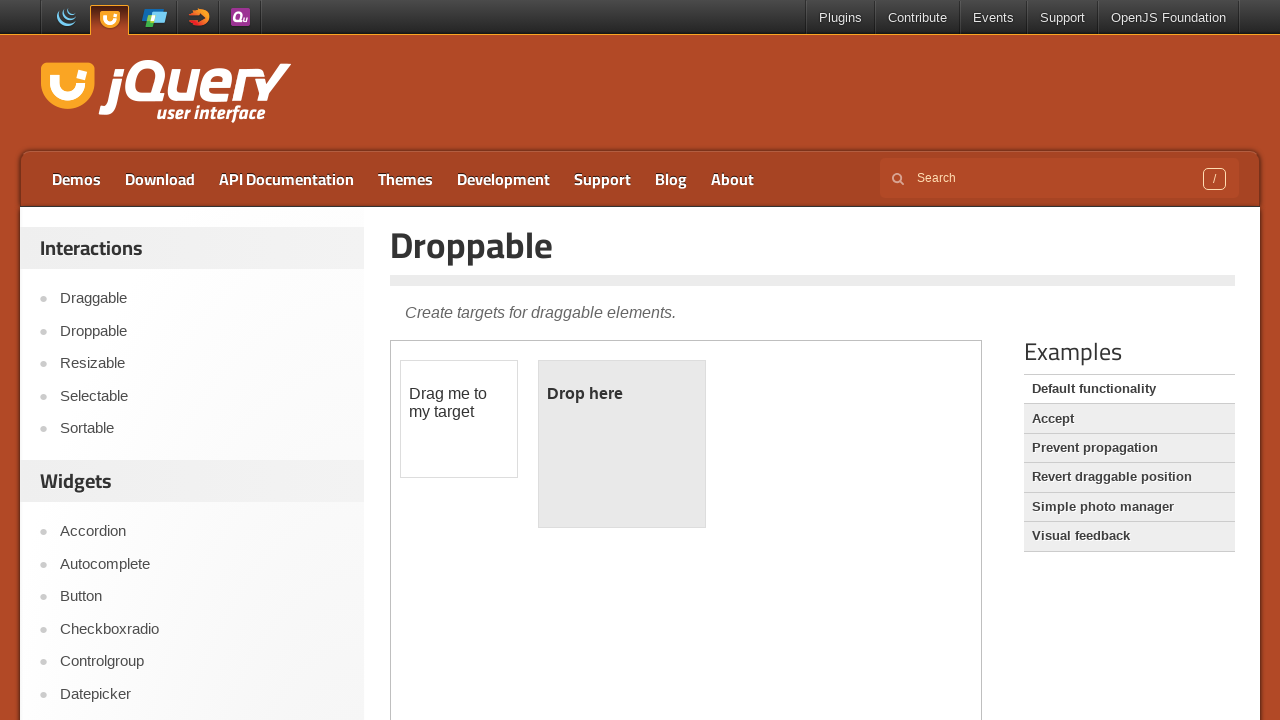

Successfully dragged and dropped the element onto the target at (622, 444)
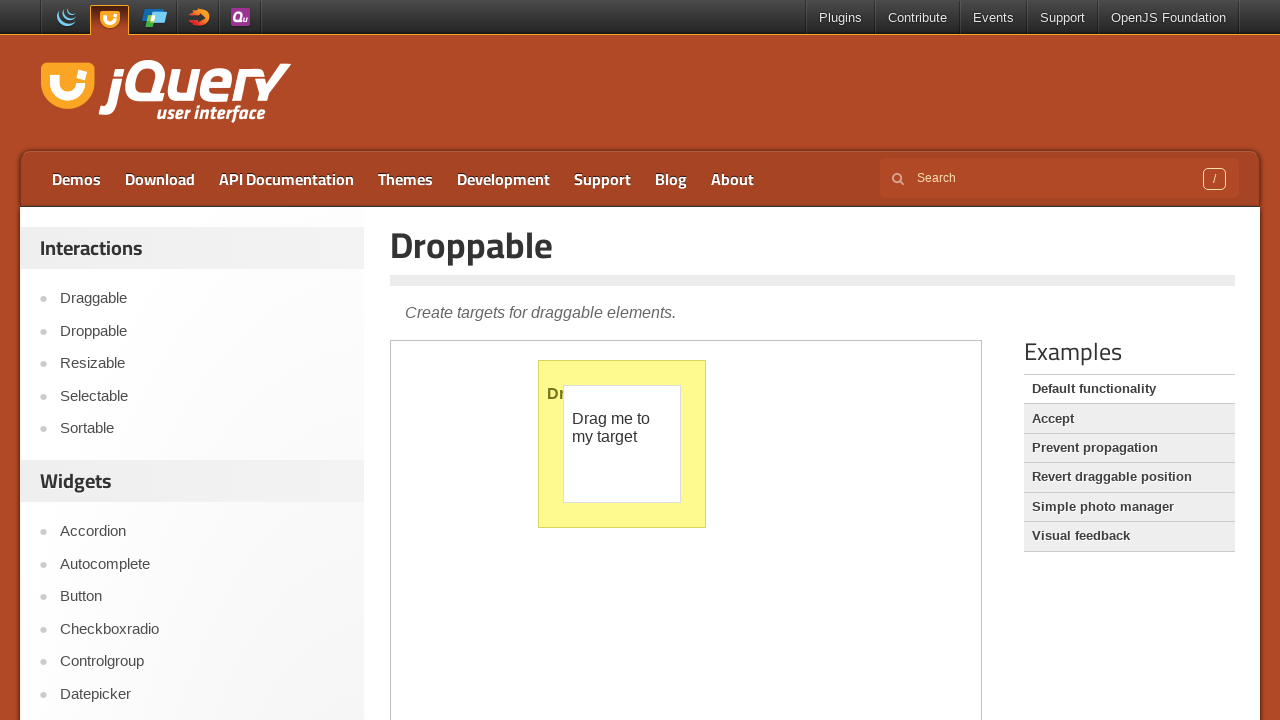

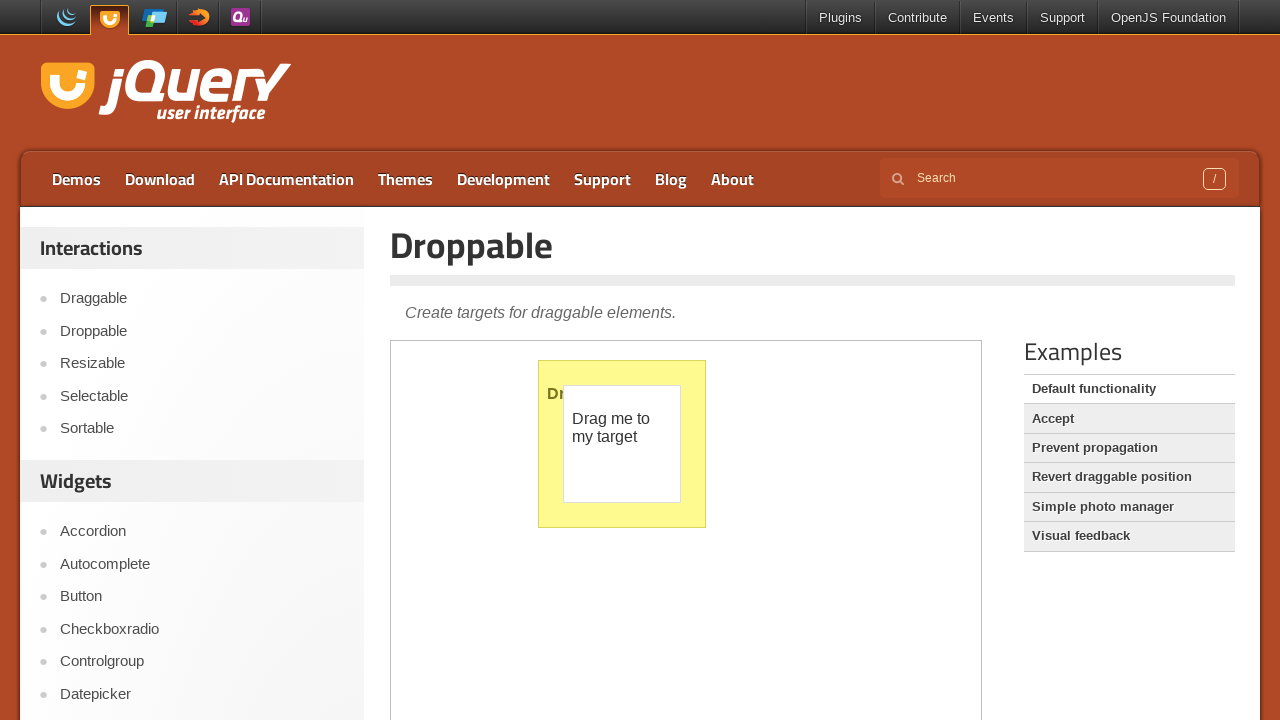